Tests scrolling functionality and validates that the sum of table values matches the displayed total amount

Starting URL: https://rahulshettyacademy.com/AutomationPractice/

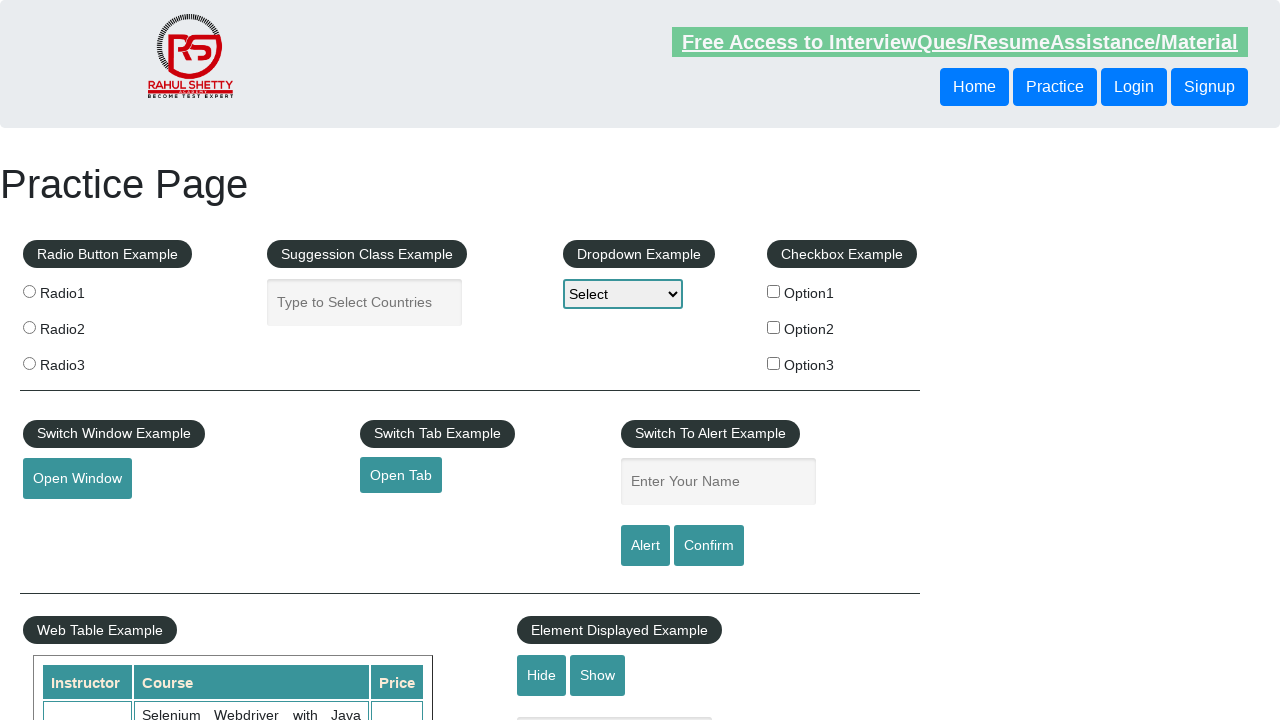

Scrolled down main window by 600px
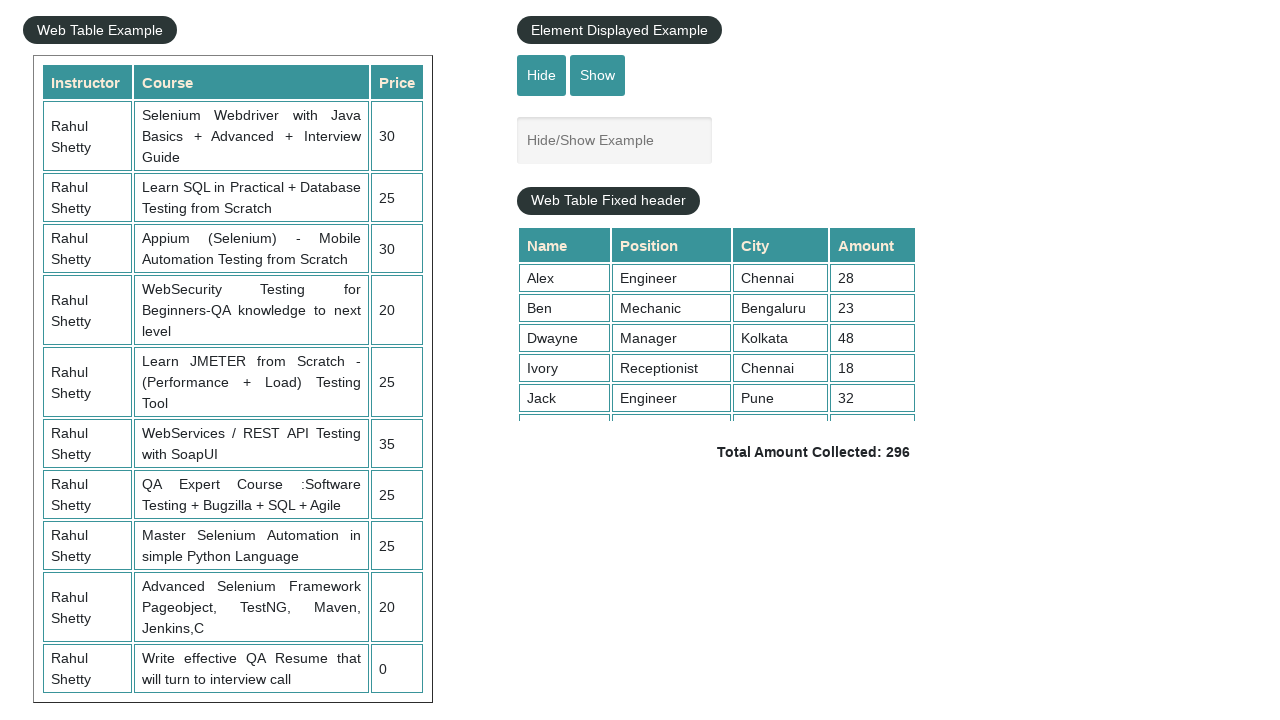

Scrolled table container down by 200px
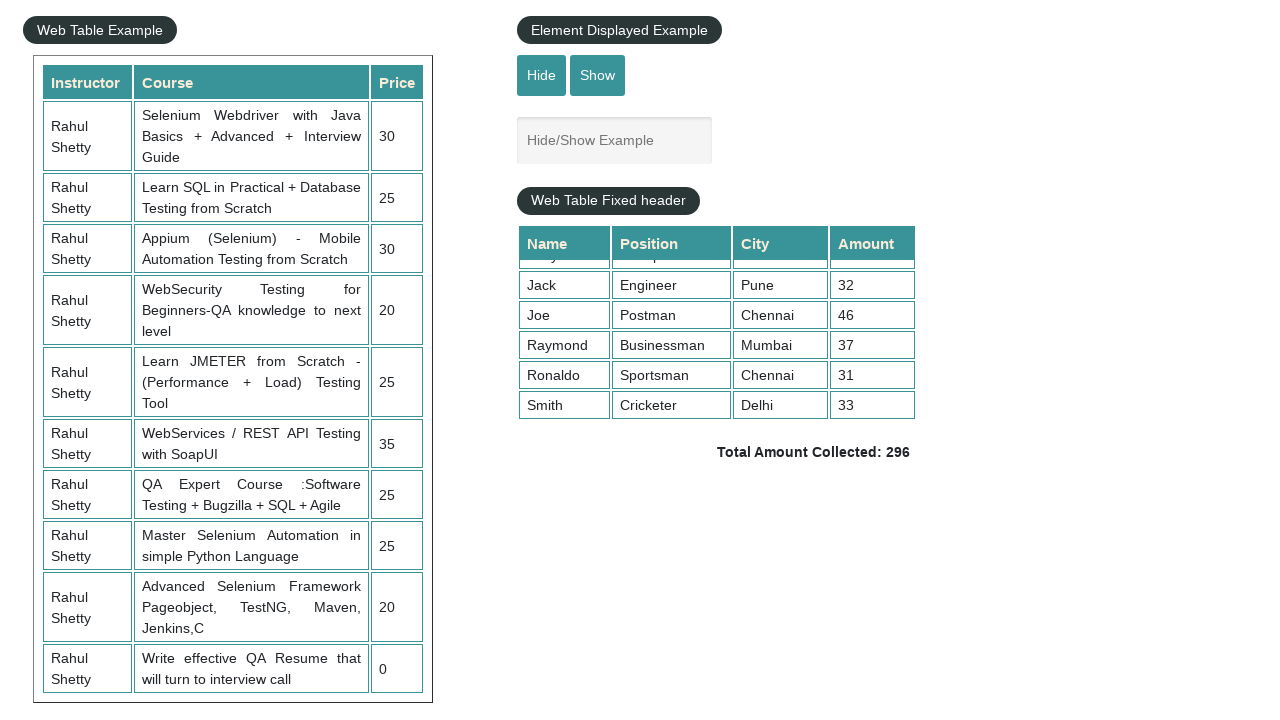

Retrieved all values from 4th column of table
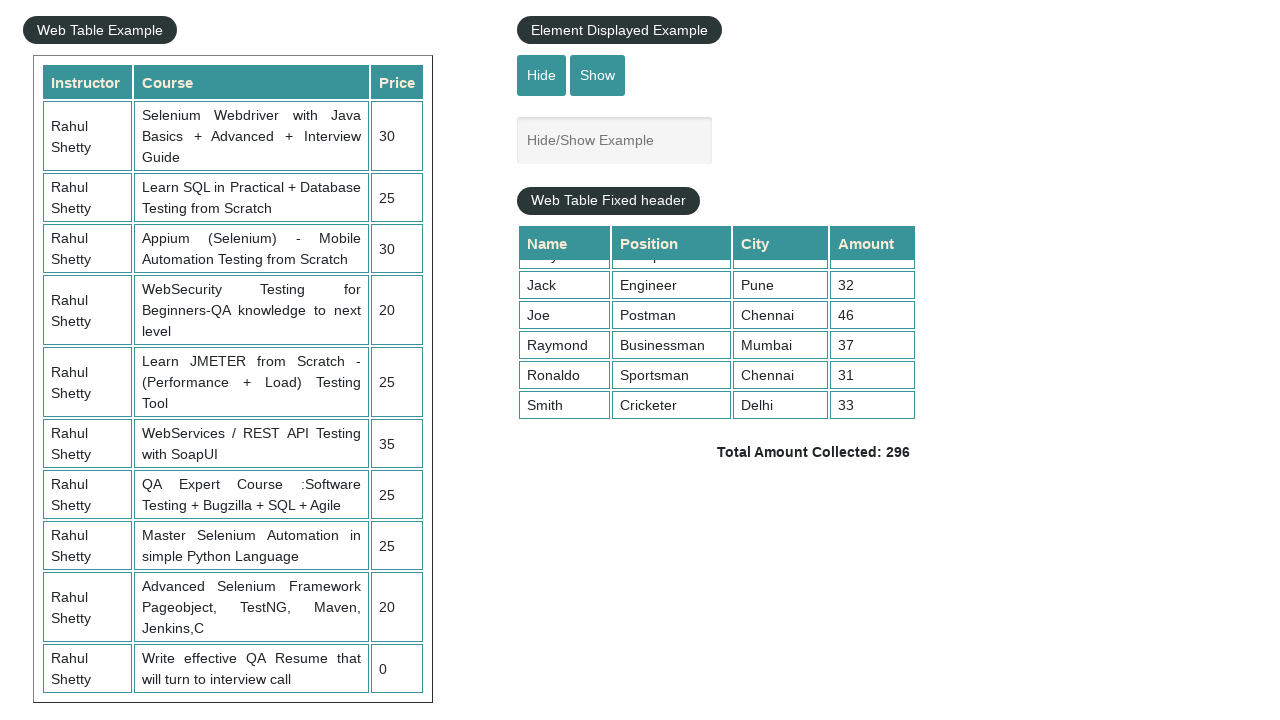

Calculated sum of table values: 296
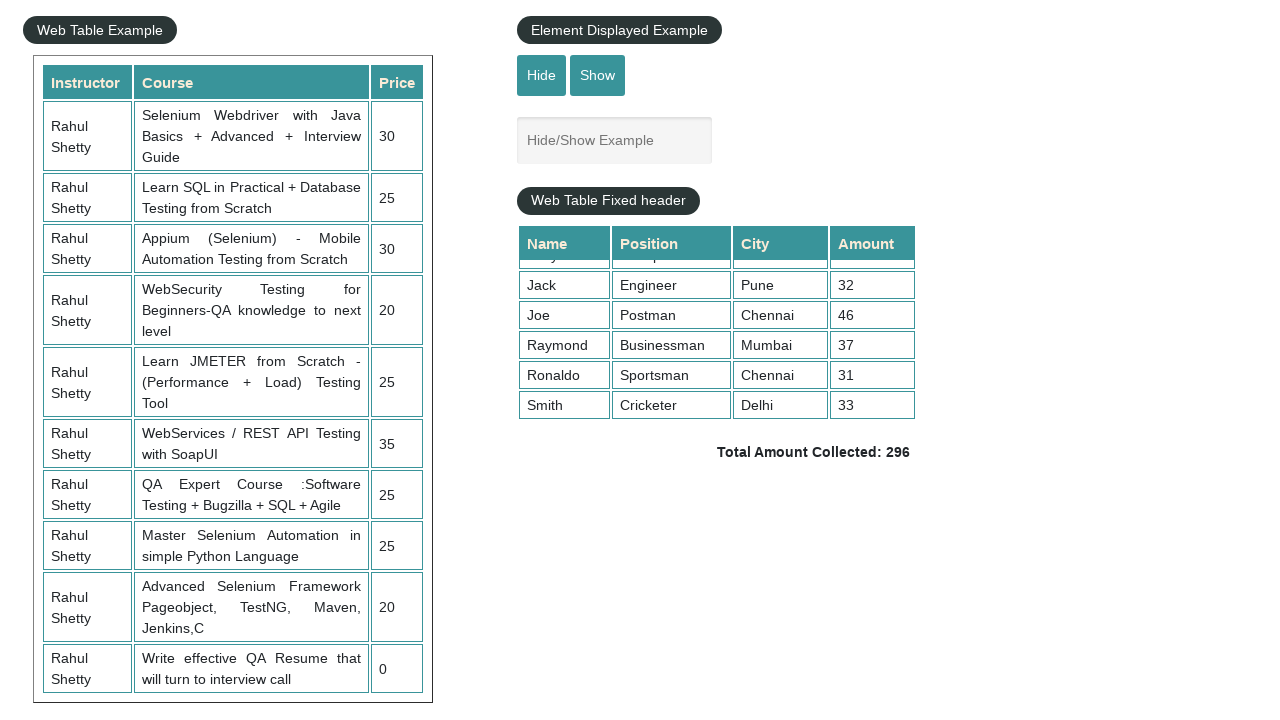

Retrieved displayed total amount text
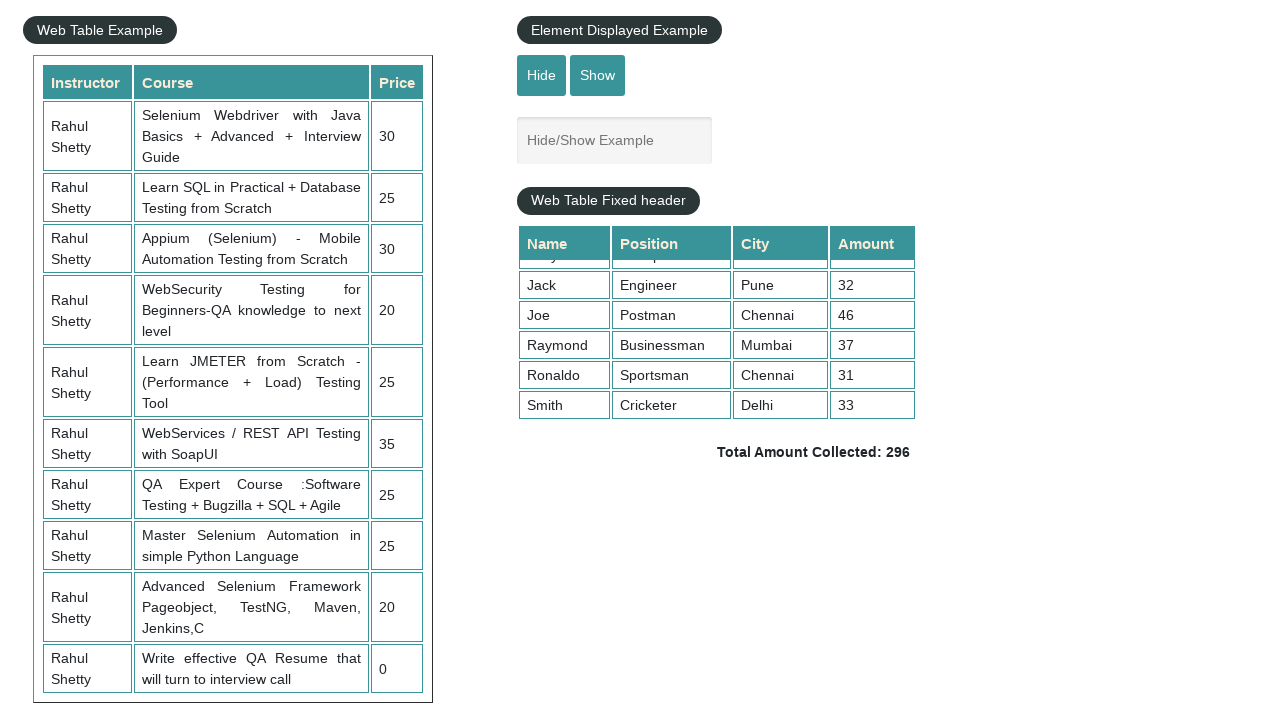

Parsed displayed amount: 296
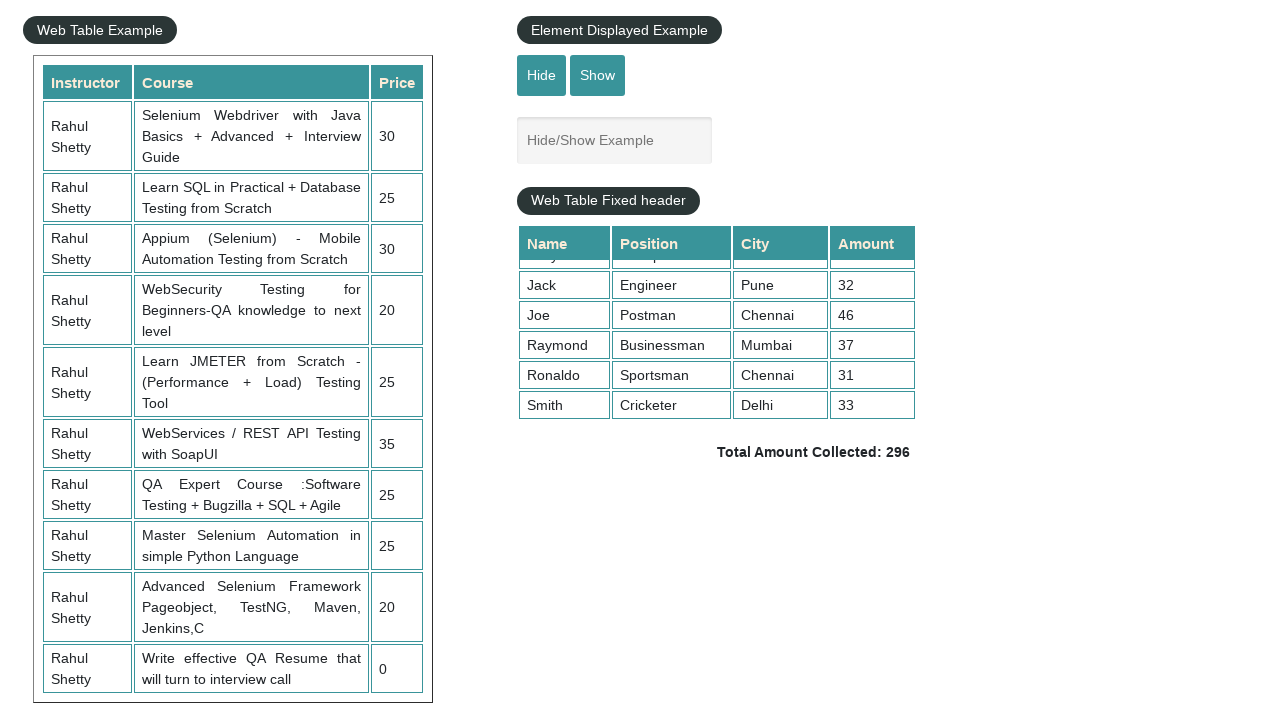

Verified that calculated sum (296) matches displayed amount (296)
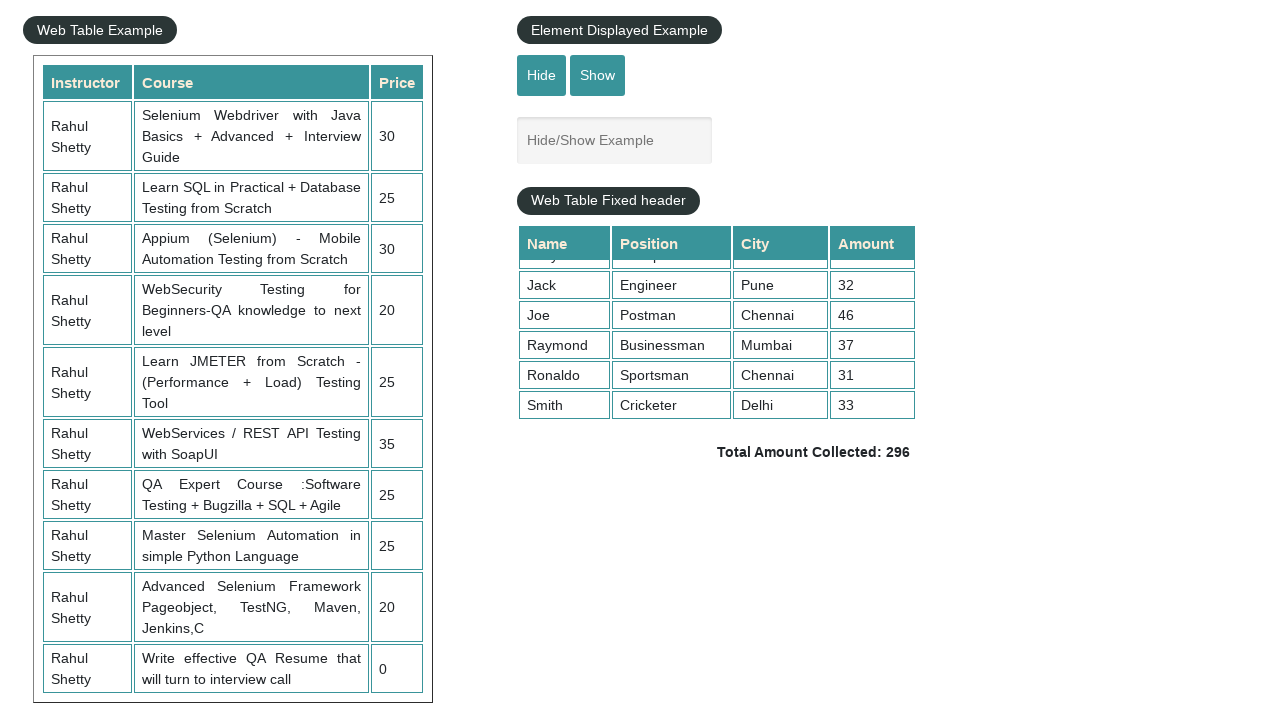

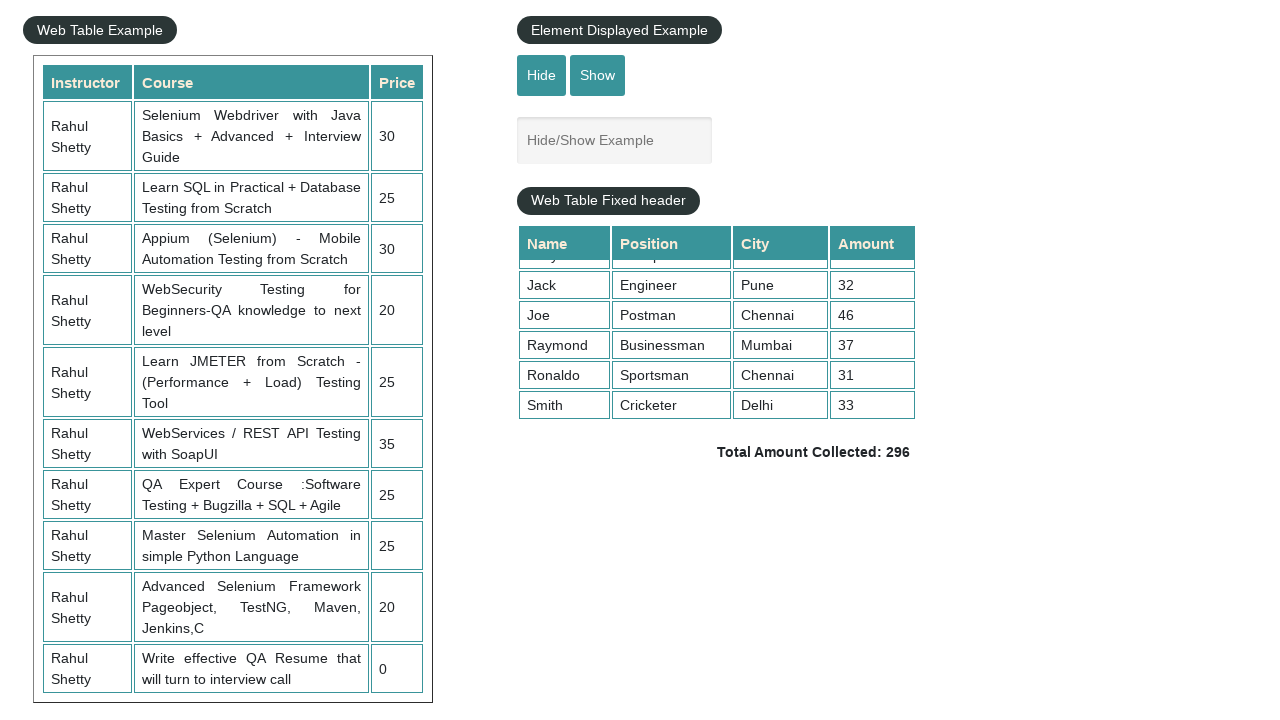